Tests the search functionality on the 99 Bottles of Beer website by searching for a programming language by name and verifying that all results contain the search term

Starting URL: https://www.99-bottles-of-beer.net/

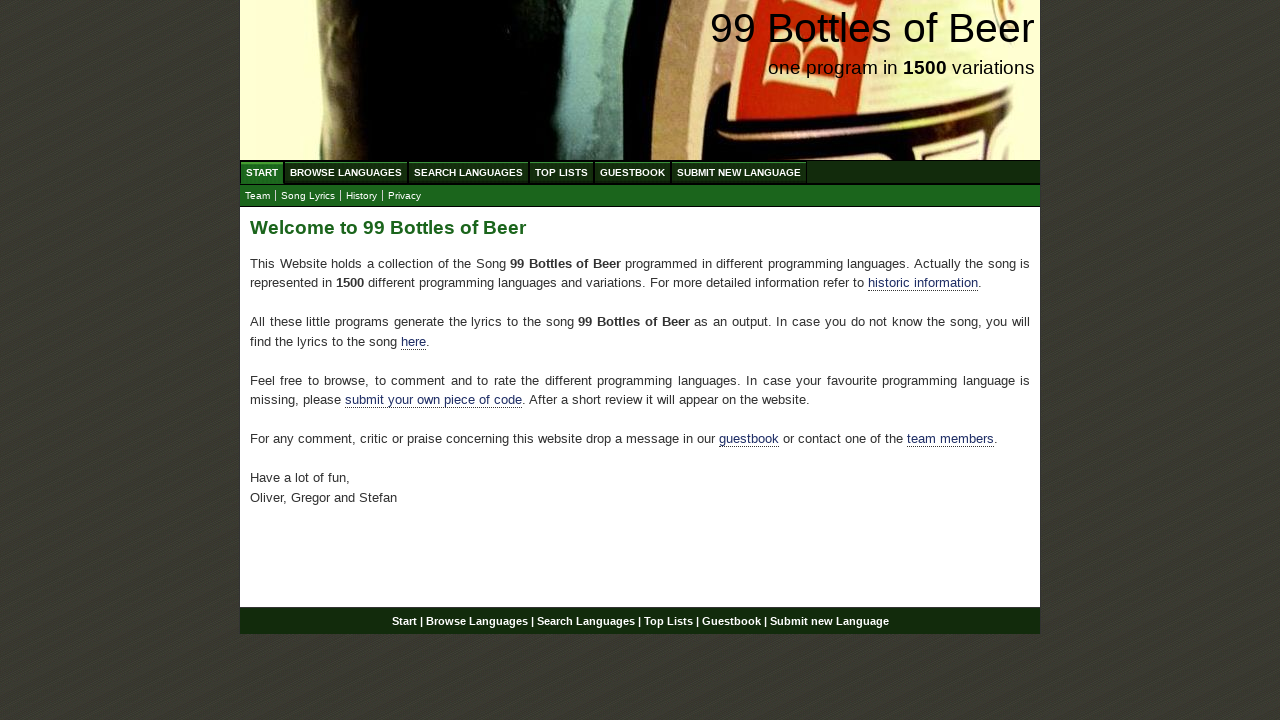

Clicked on Search Languages menu item at (468, 172) on xpath=//ul[@id='menu']/li/a[@href='/search.html']
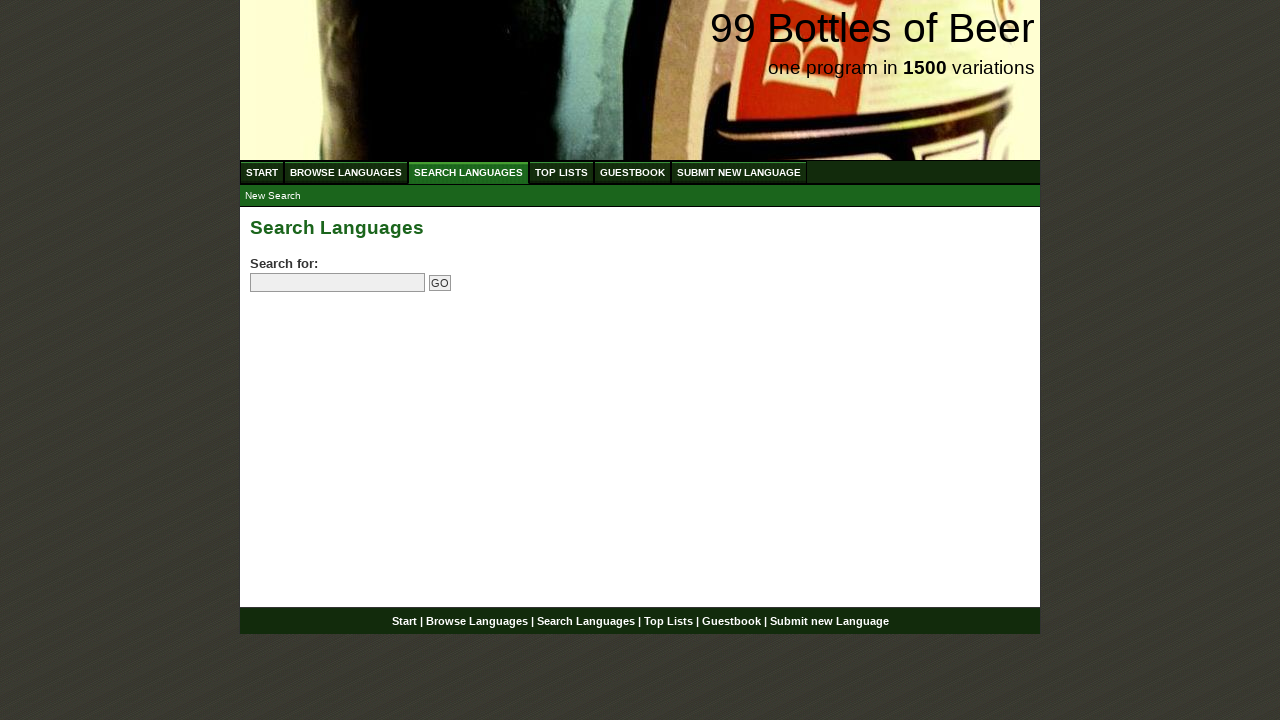

Clicked on the search field at (338, 283) on input[name='search']
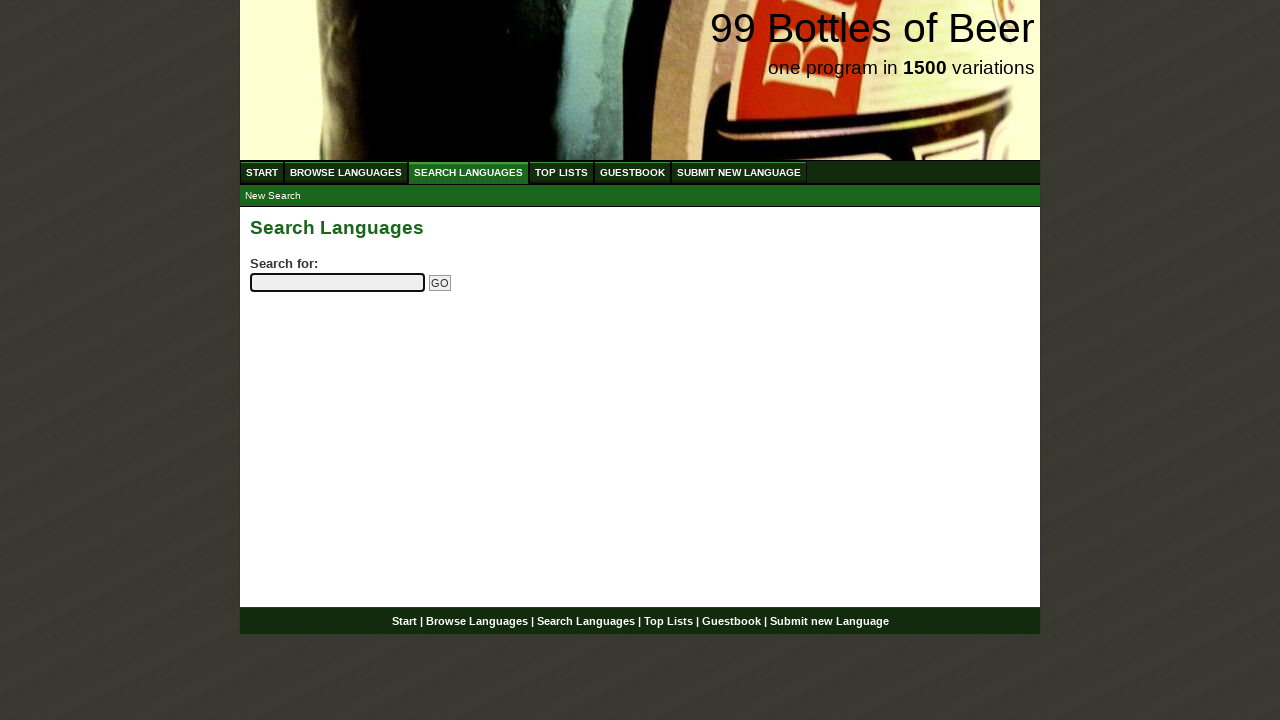

Filled search field with 'python' on input[name='search']
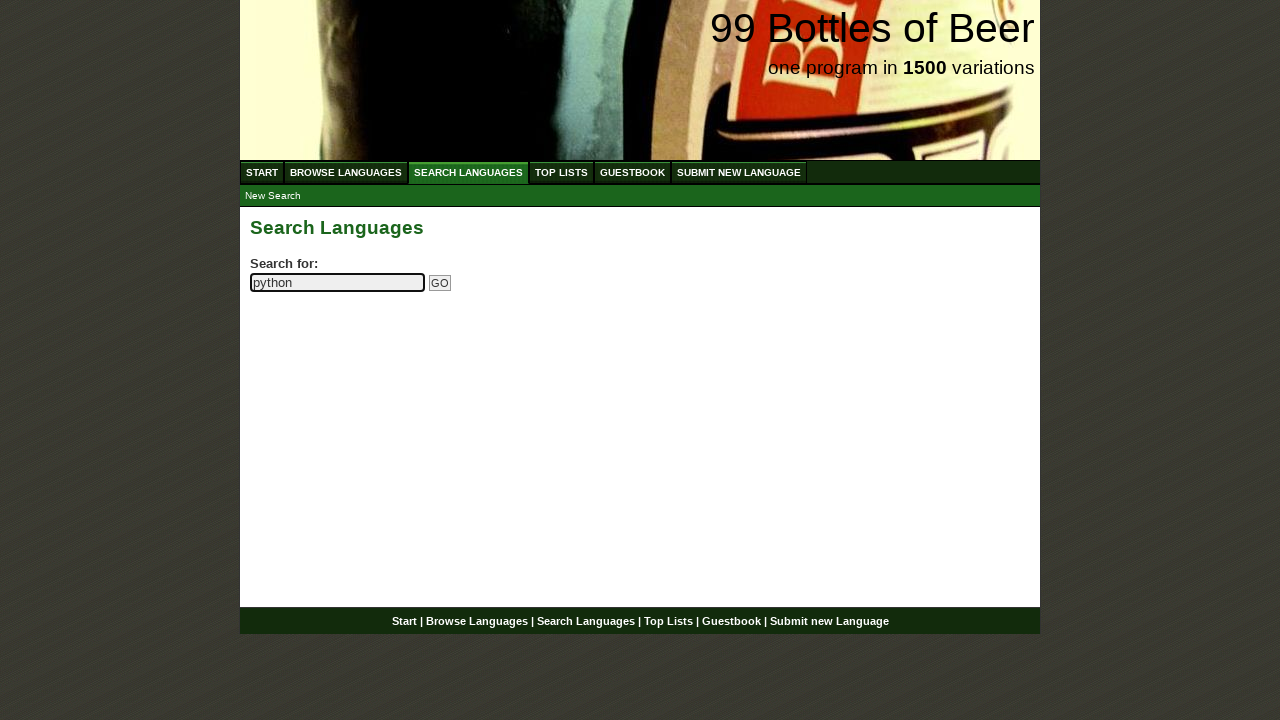

Clicked the submit search button at (440, 283) on input[name='submitsearch']
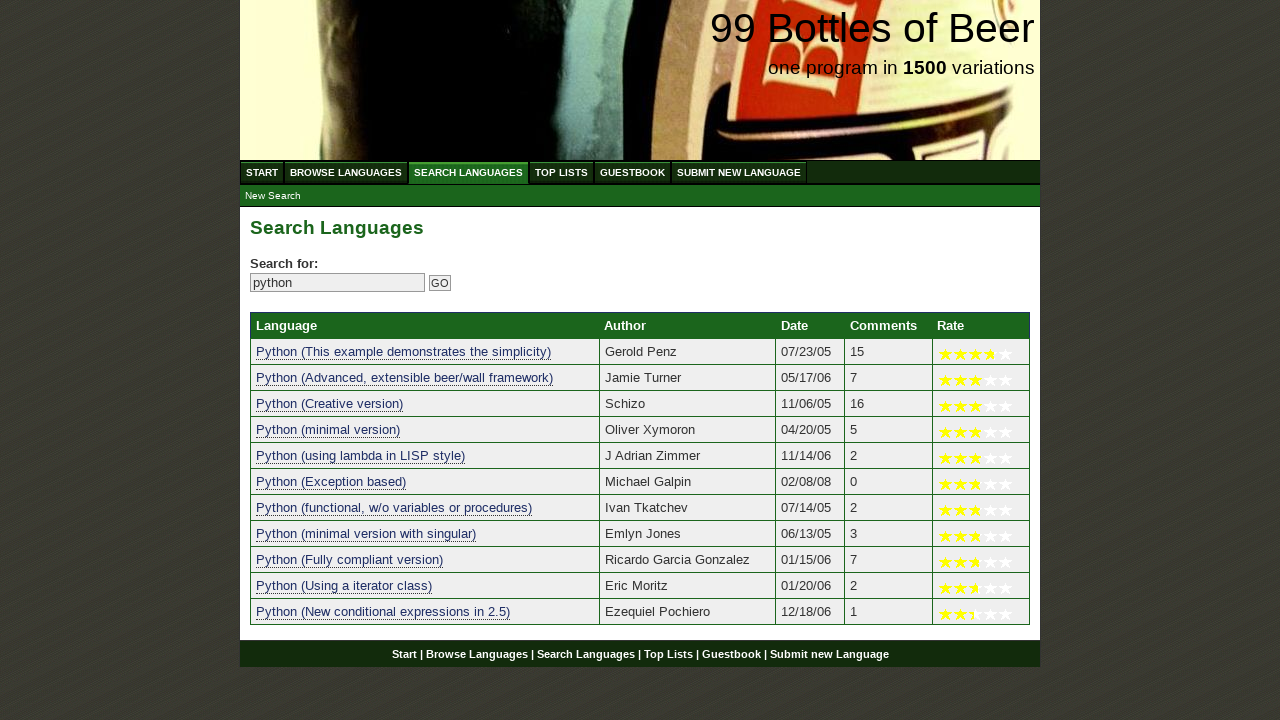

Search results table loaded successfully
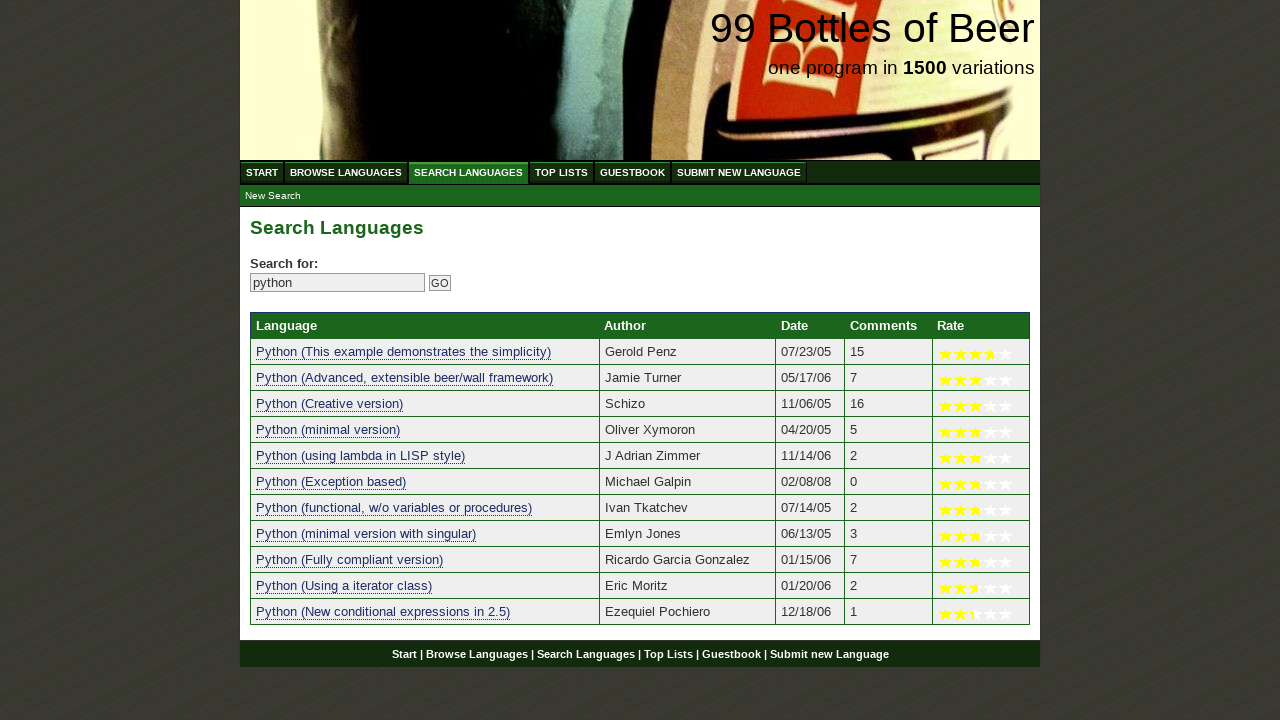

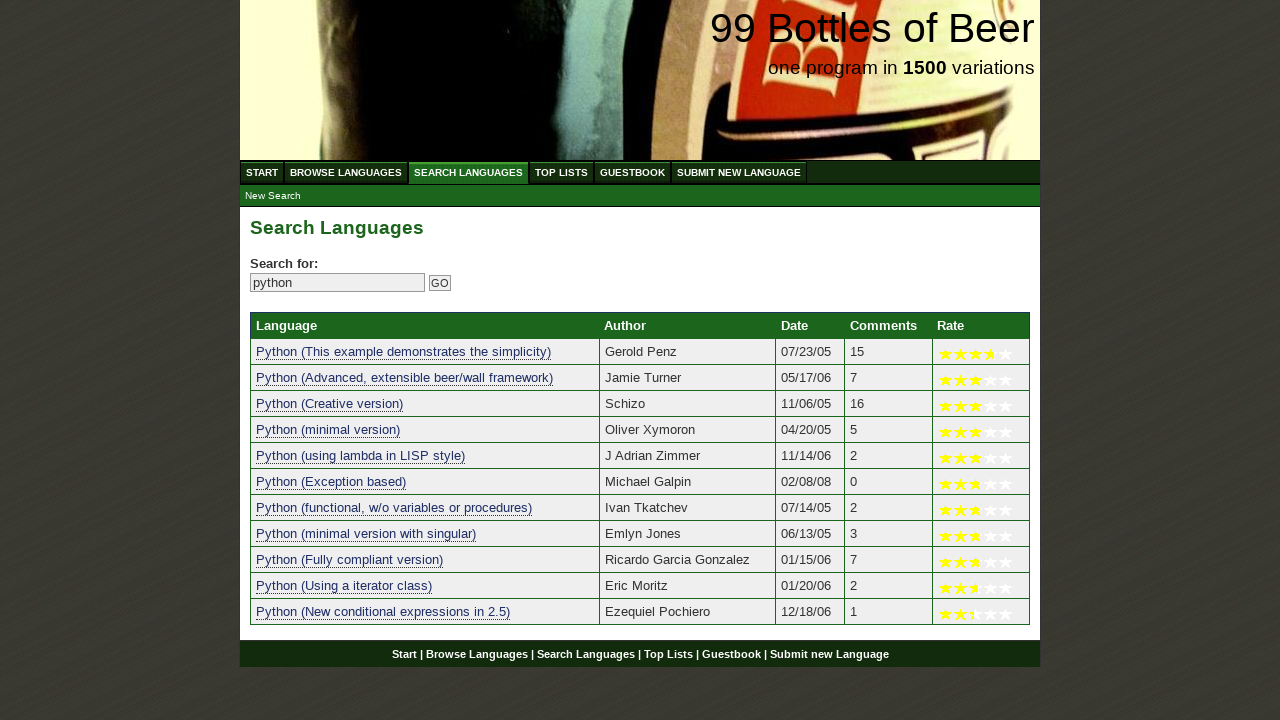